Tests an e-commerce shopping flow by searching for products containing "ber", adding all matching products to cart, proceeding to checkout, applying a promo code, and placing an order.

Starting URL: https://rahulshettyacademy.com/seleniumPractise/#/

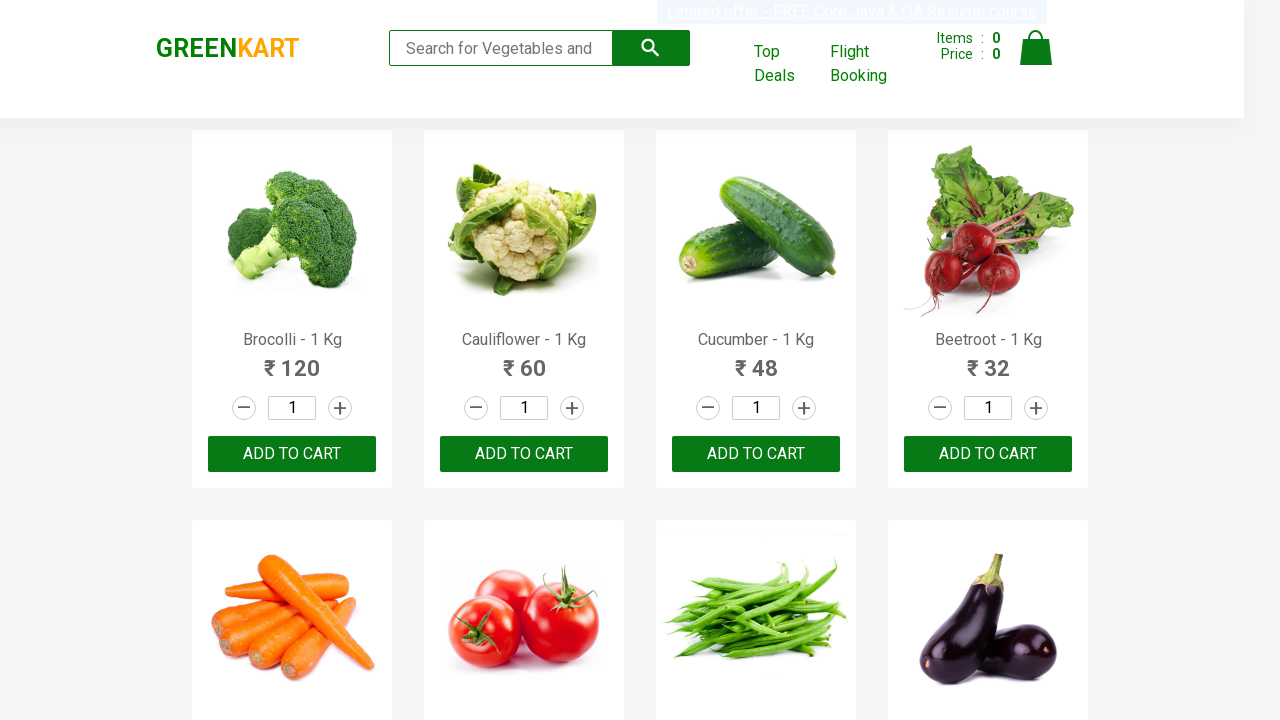

Filled search field with 'ber' on .search-keyword
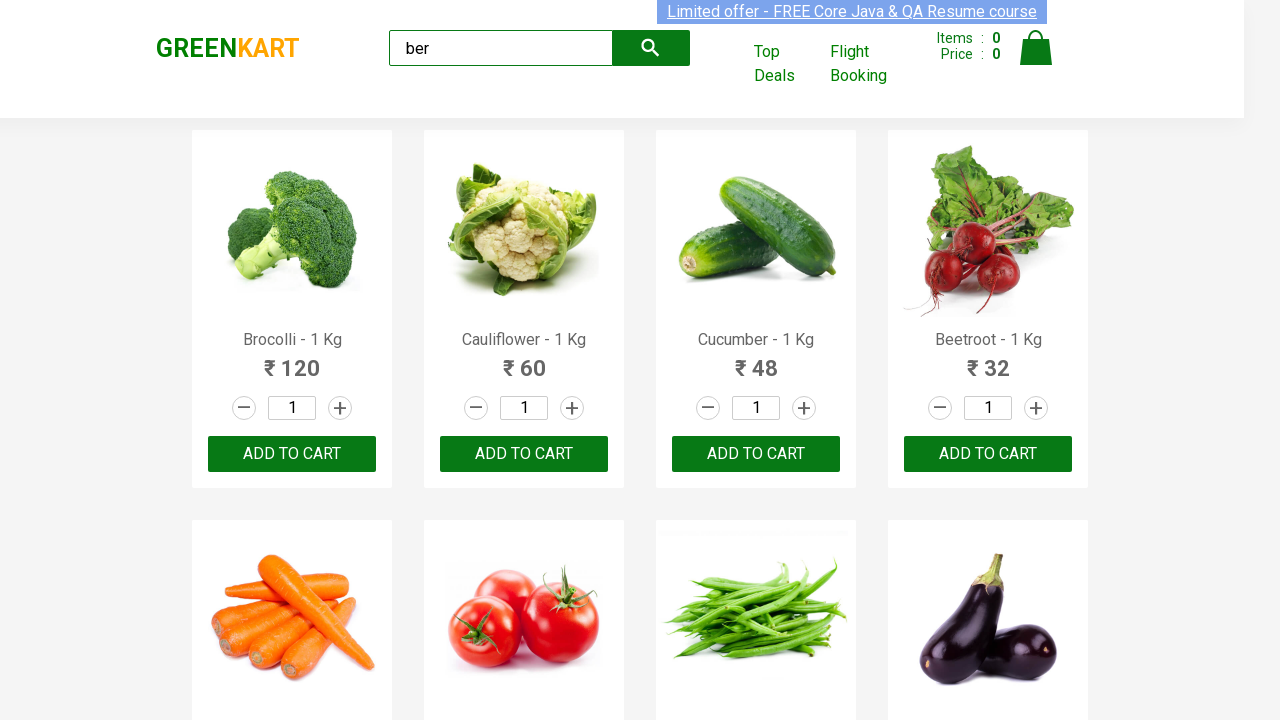

Waited for product action buttons to load
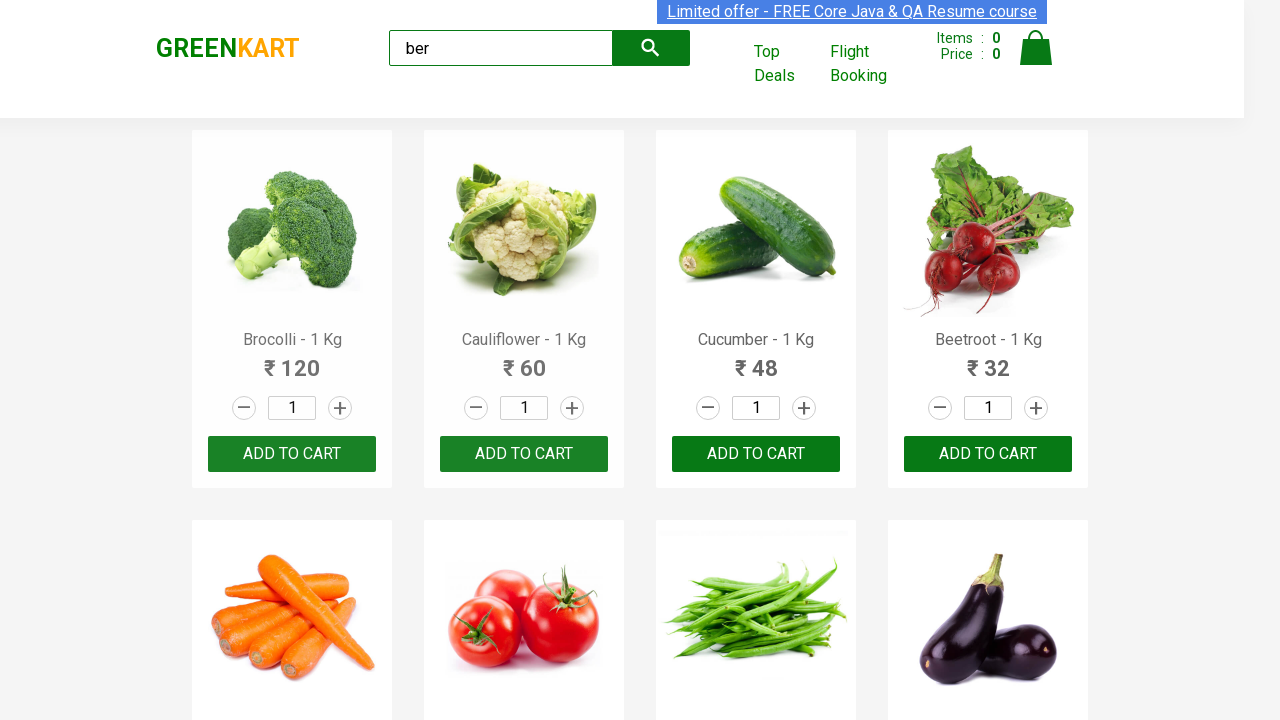

Retrieved all matching product add buttons
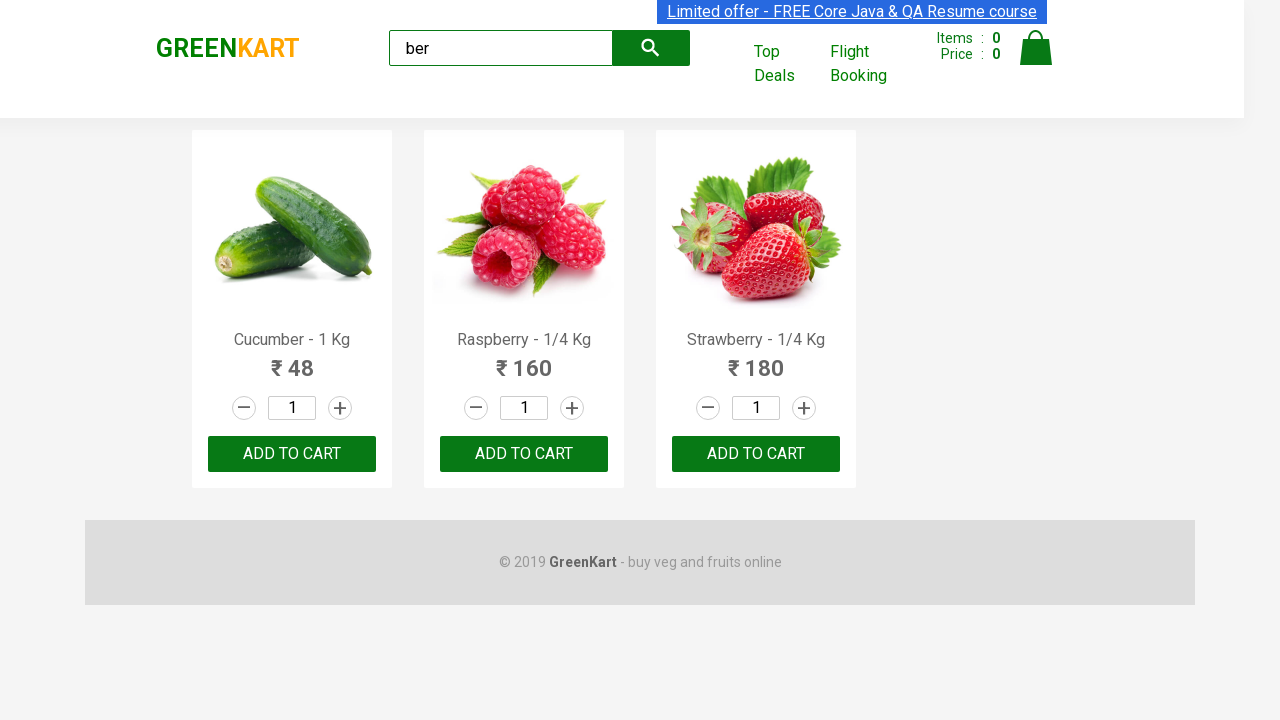

Added a product to cart at (292, 454) on .products .product-action >> nth=0
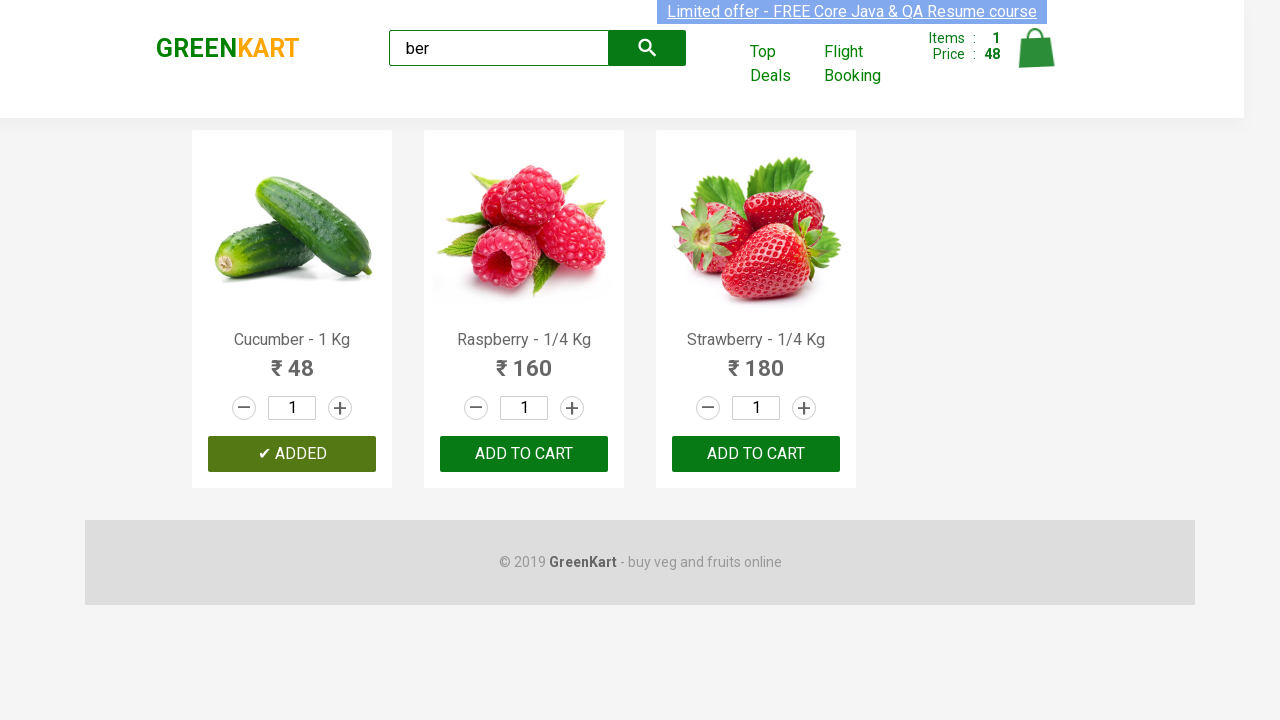

Added a product to cart at (524, 454) on .products .product-action >> nth=1
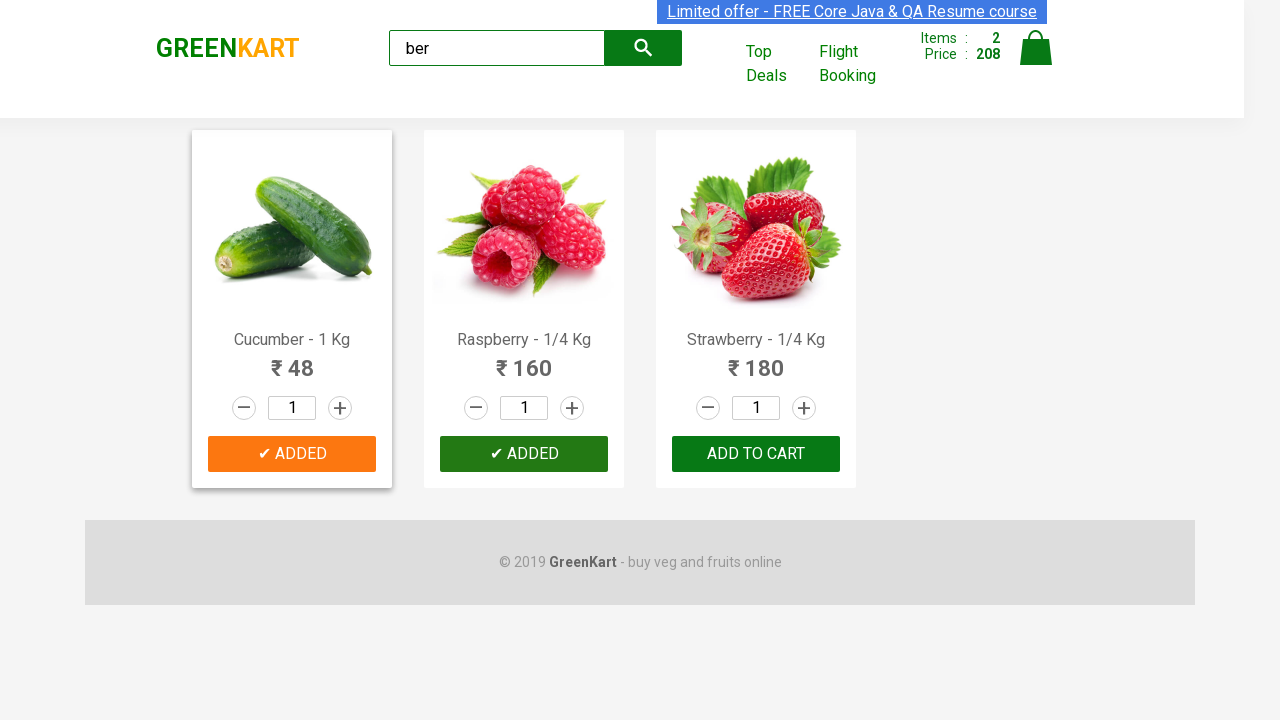

Added a product to cart at (756, 454) on .products .product-action >> nth=2
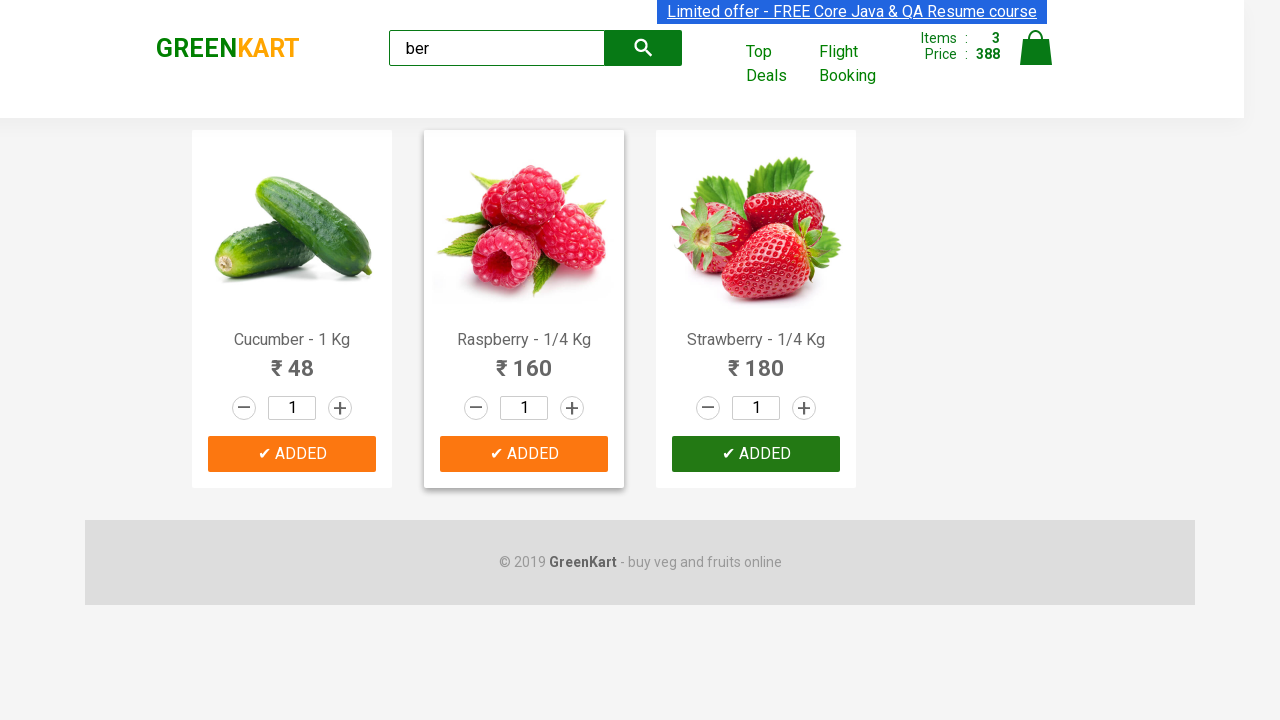

Clicked on cart icon at (1036, 48) on img[alt='Cart']
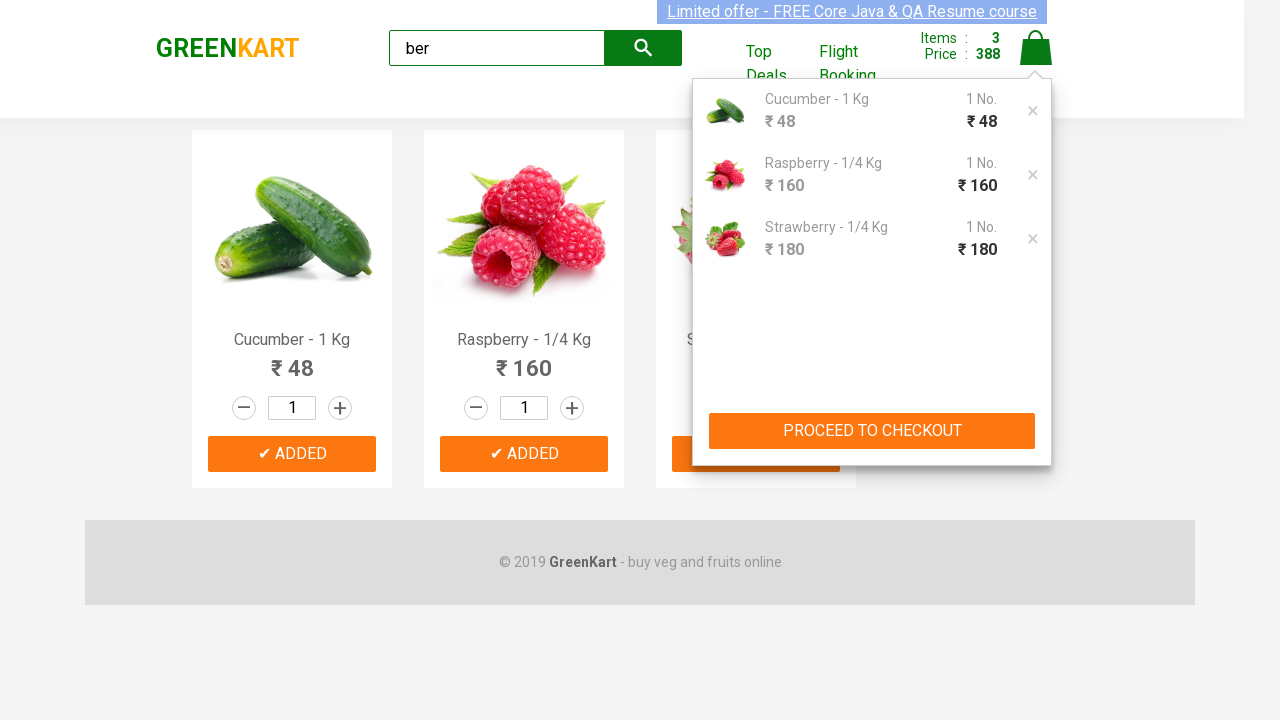

Clicked proceed to checkout button at (872, 431) on xpath=//button[text()='PROCEED TO CHECKOUT']
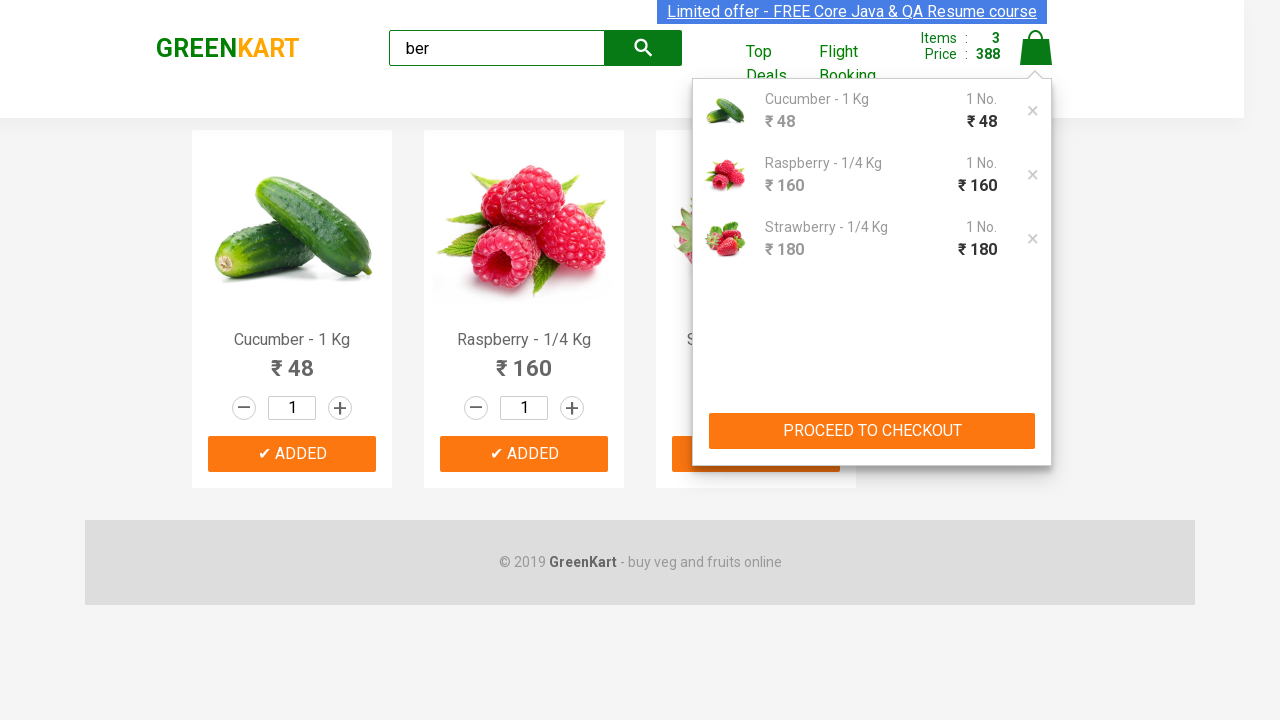

Filled promo code field with 'rahulshettyacademy' on .promoCode
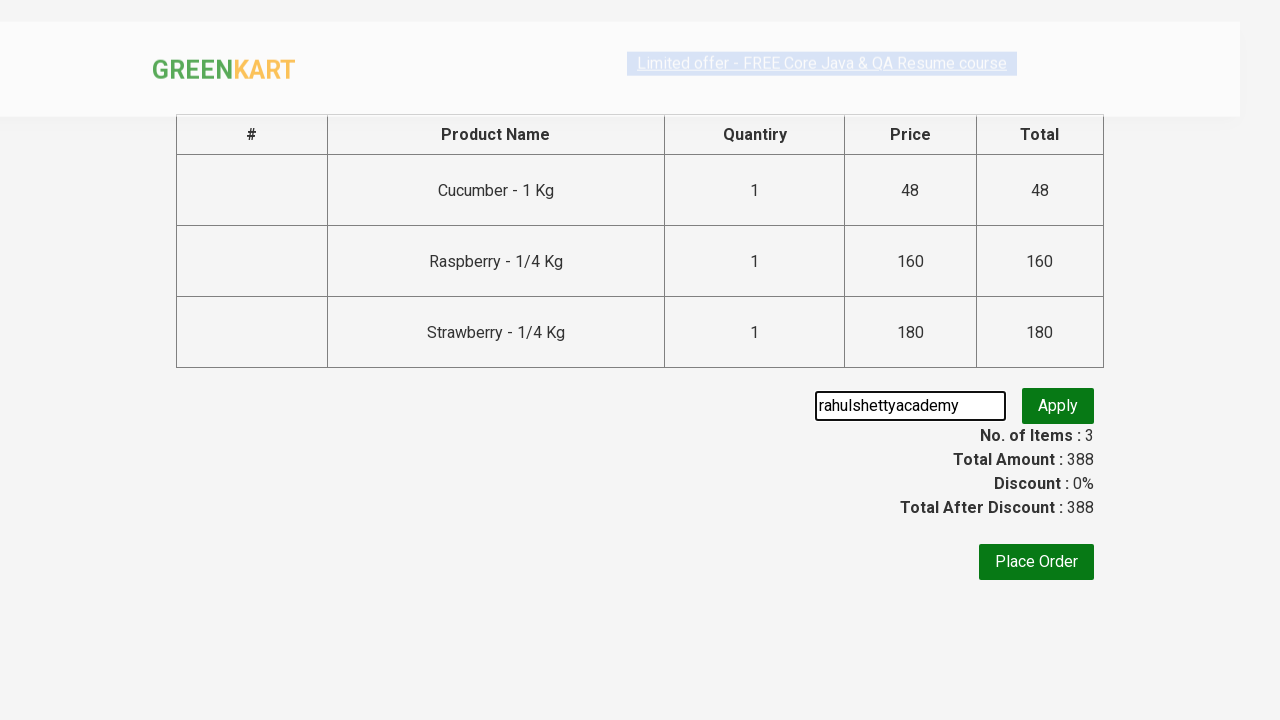

Clicked promo code apply button at (1058, 406) on .promoBtn
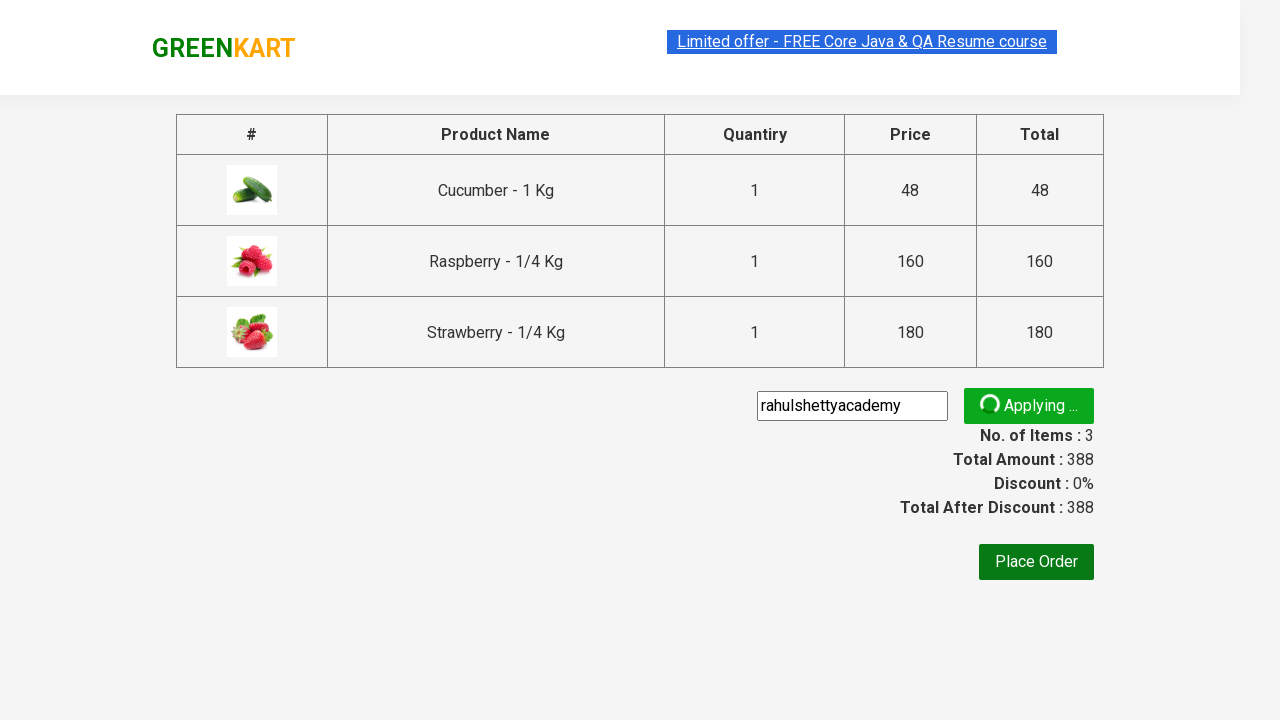

Waited for promo code info to be displayed
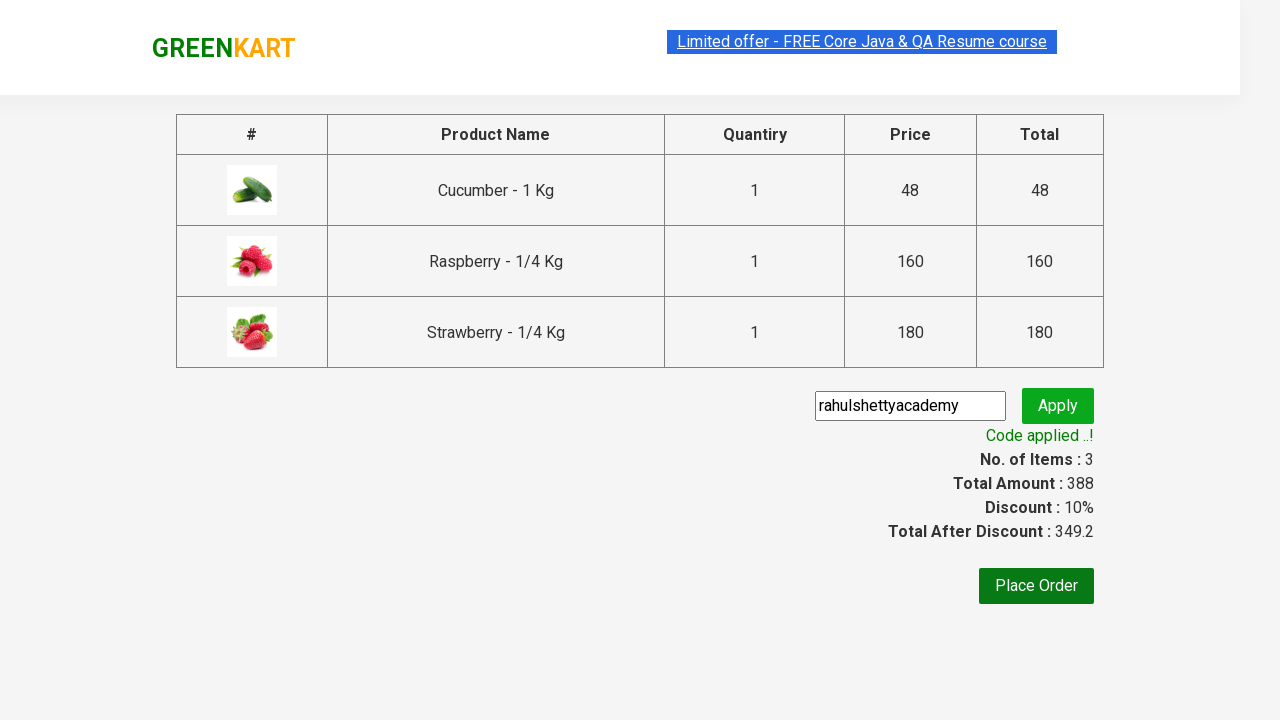

Clicked place order button at (1036, 586) on xpath=//button[text()='Place Order']
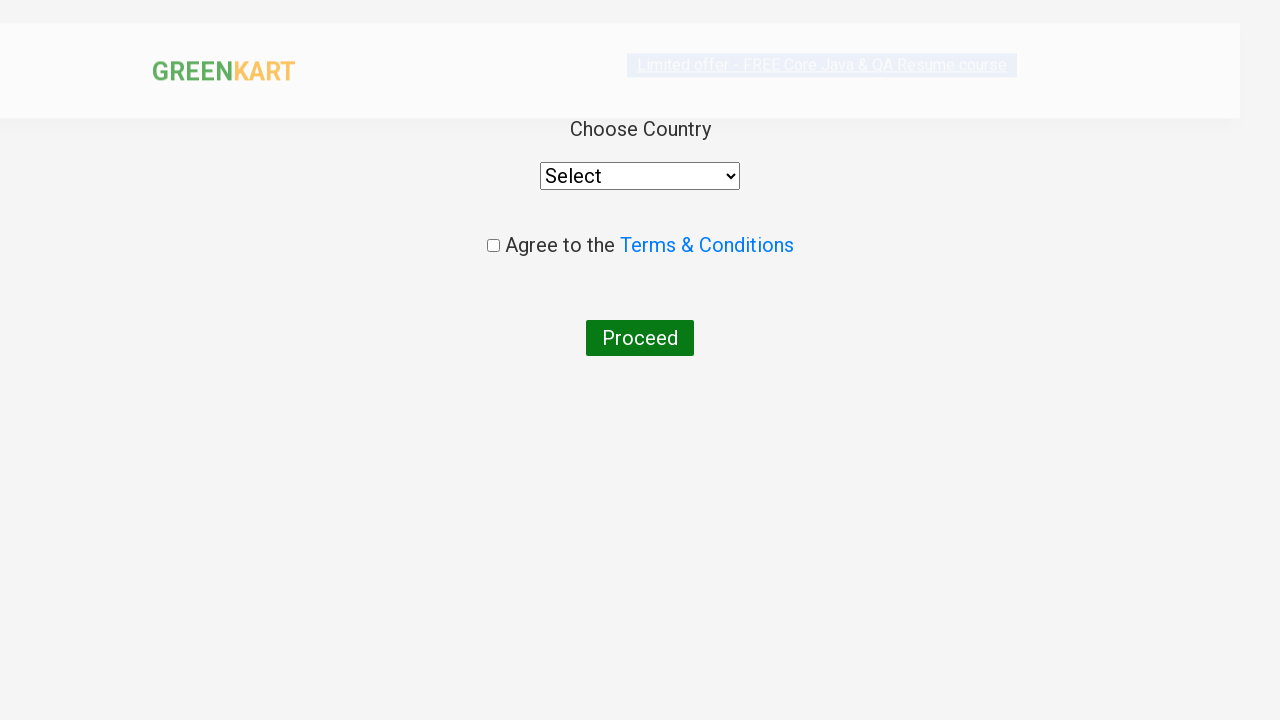

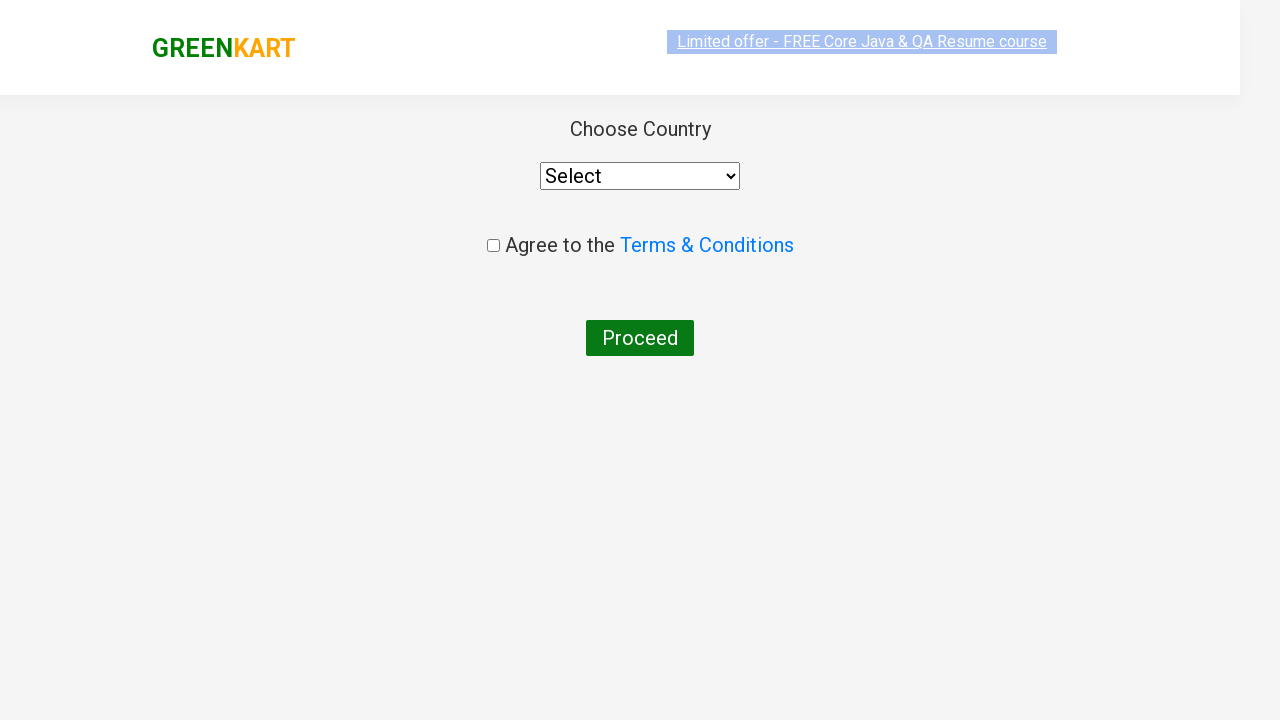